Tests the Reviews and Description tabs functionality on a product page by clicking between them

Starting URL: http://practice.automationtesting.in/product/mastering-javascript/

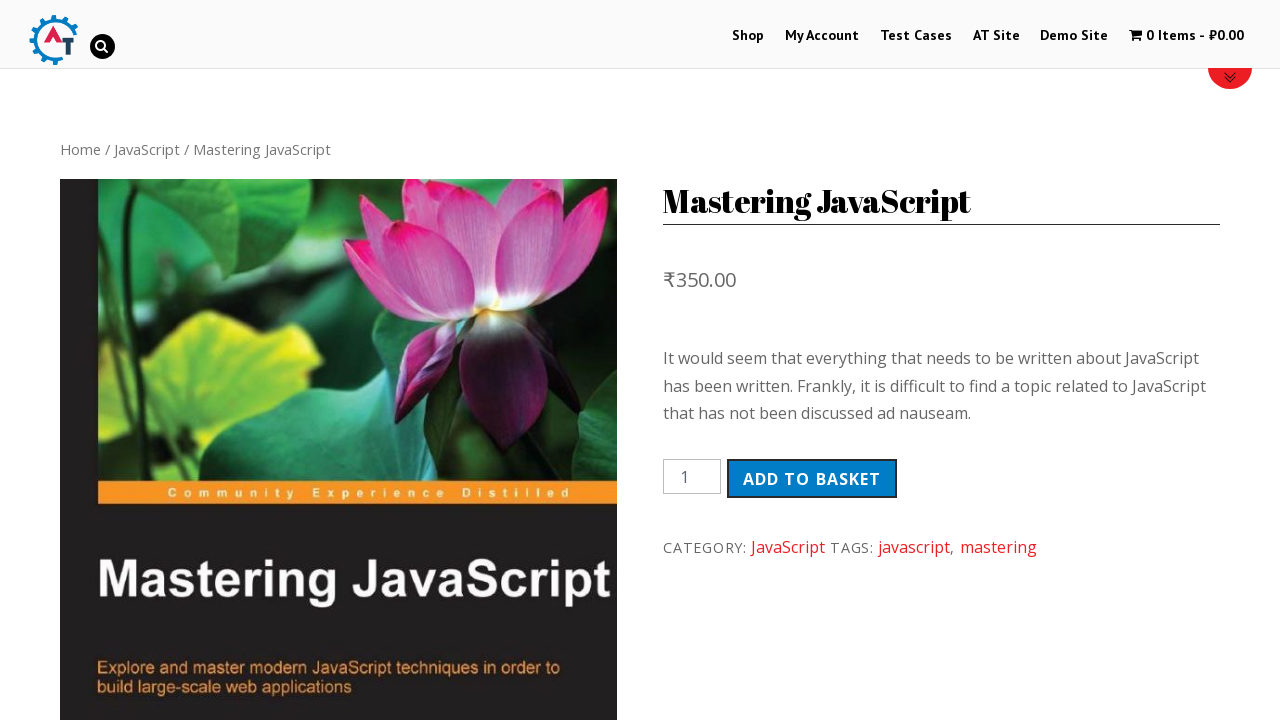

Scrolled down 550px to reveal product tabs
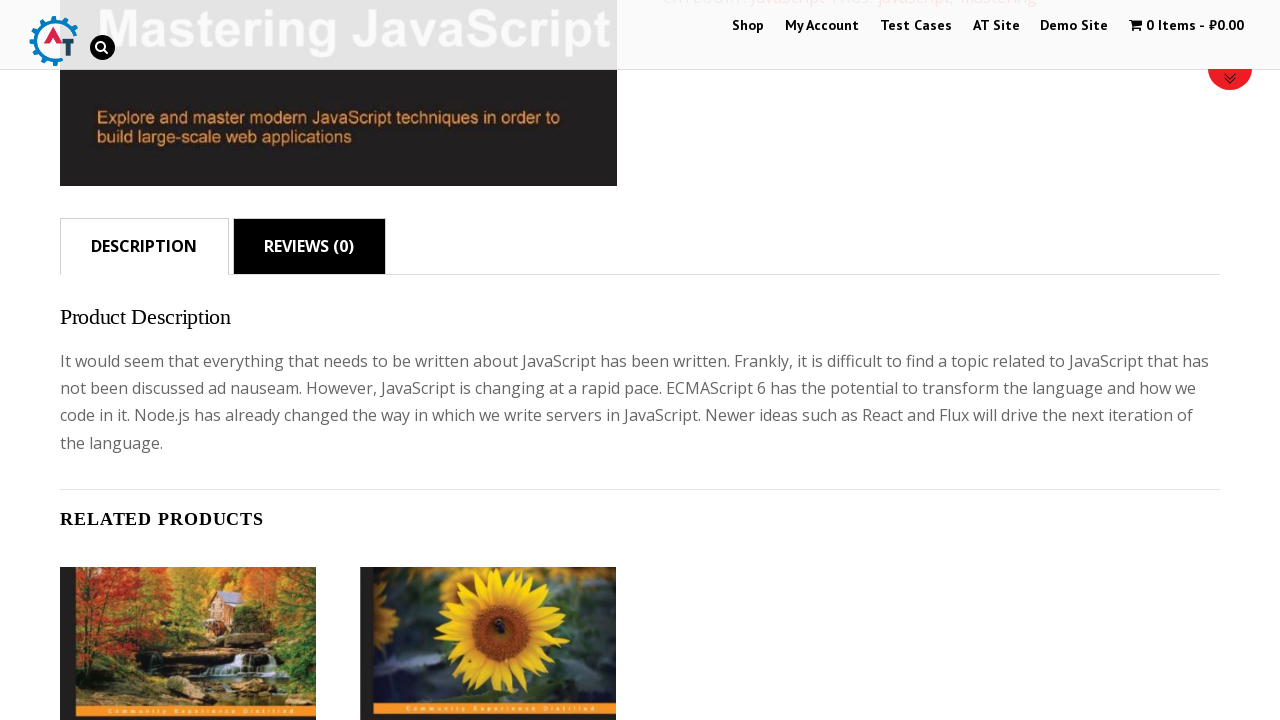

Clicked on Reviews tab at (309, 246) on xpath=//*[@id='product-165']/div[3]/ul/li[2]/a
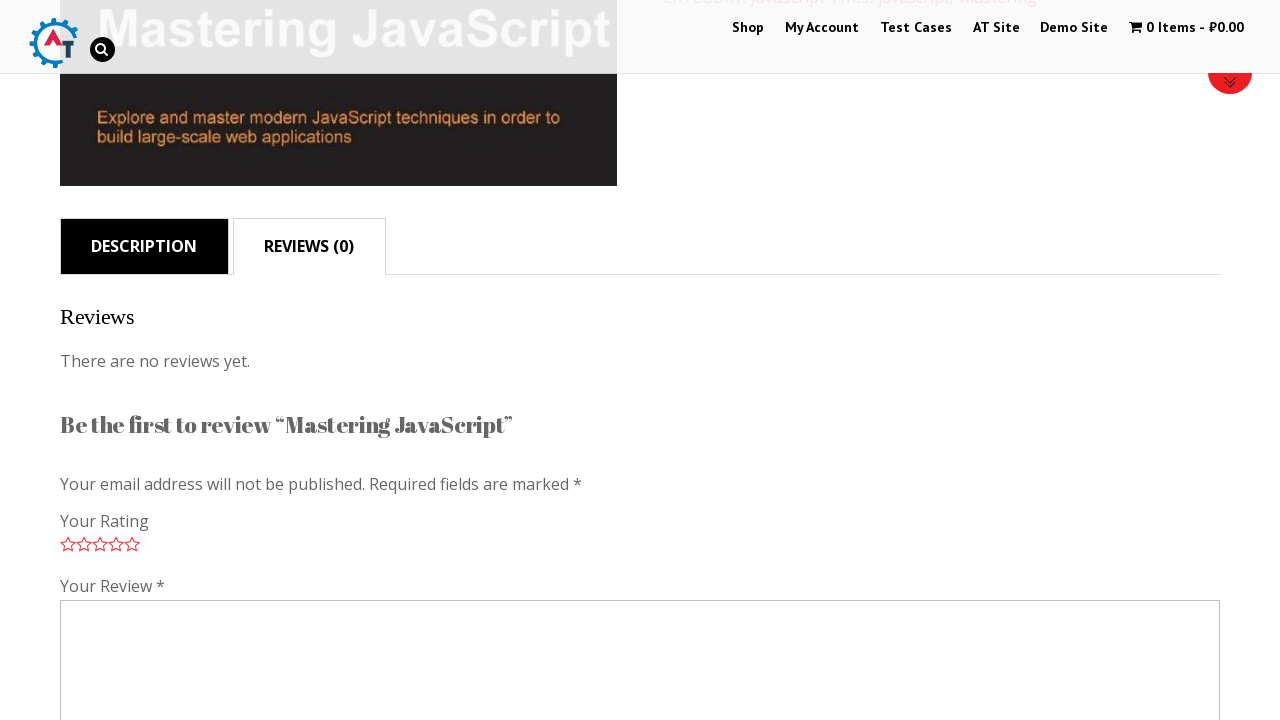

Waited 1000ms for Reviews tab content to load
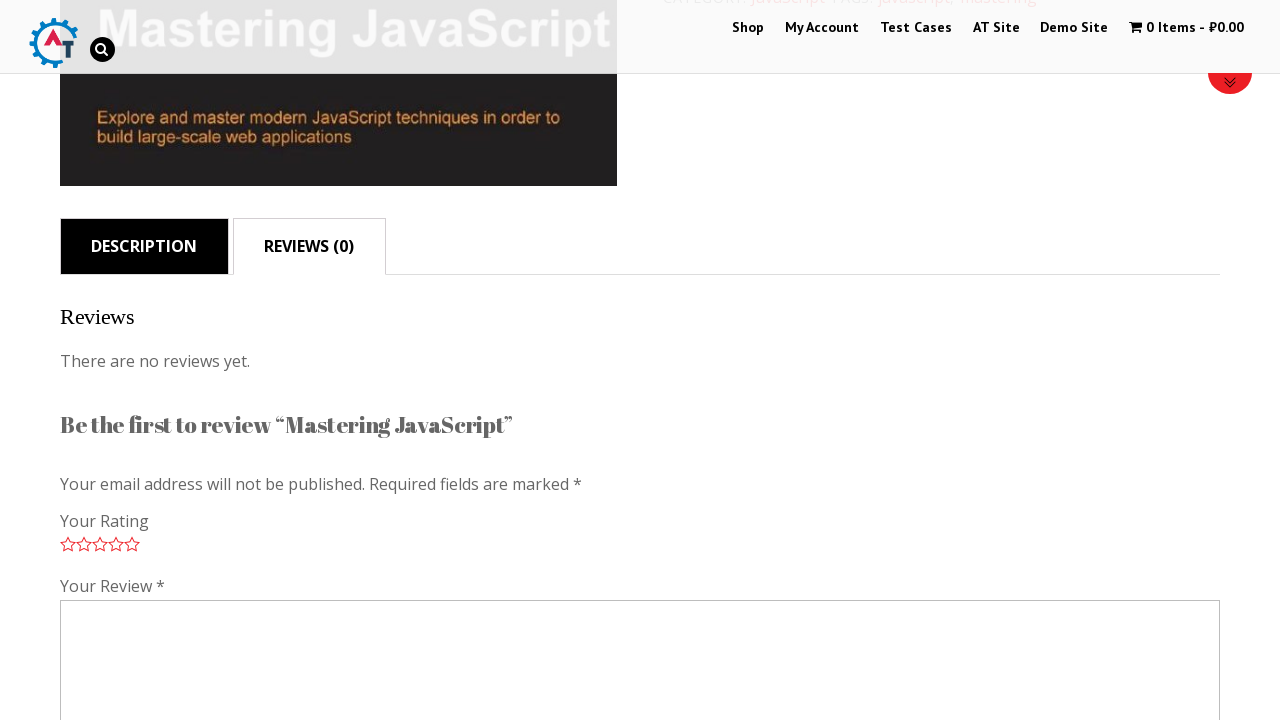

Clicked on Description tab at (144, 246) on xpath=//*[@id='product-165']/div[3]/ul/li[1]/a
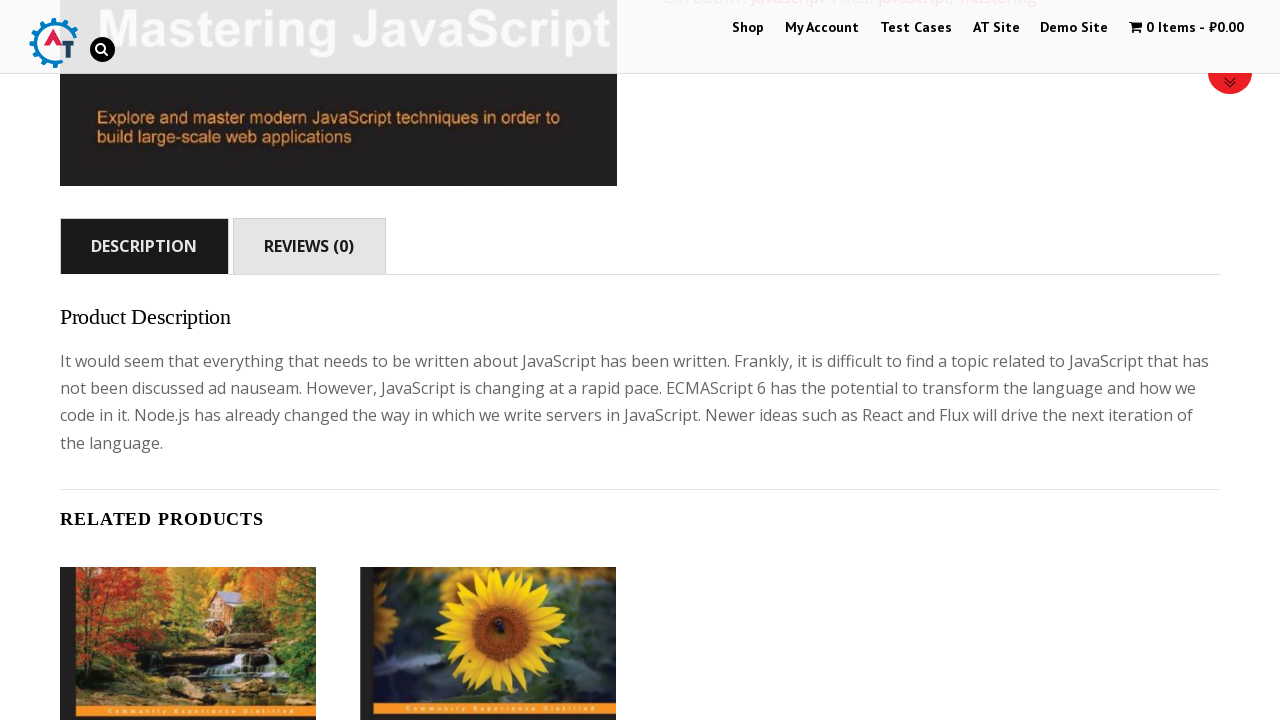

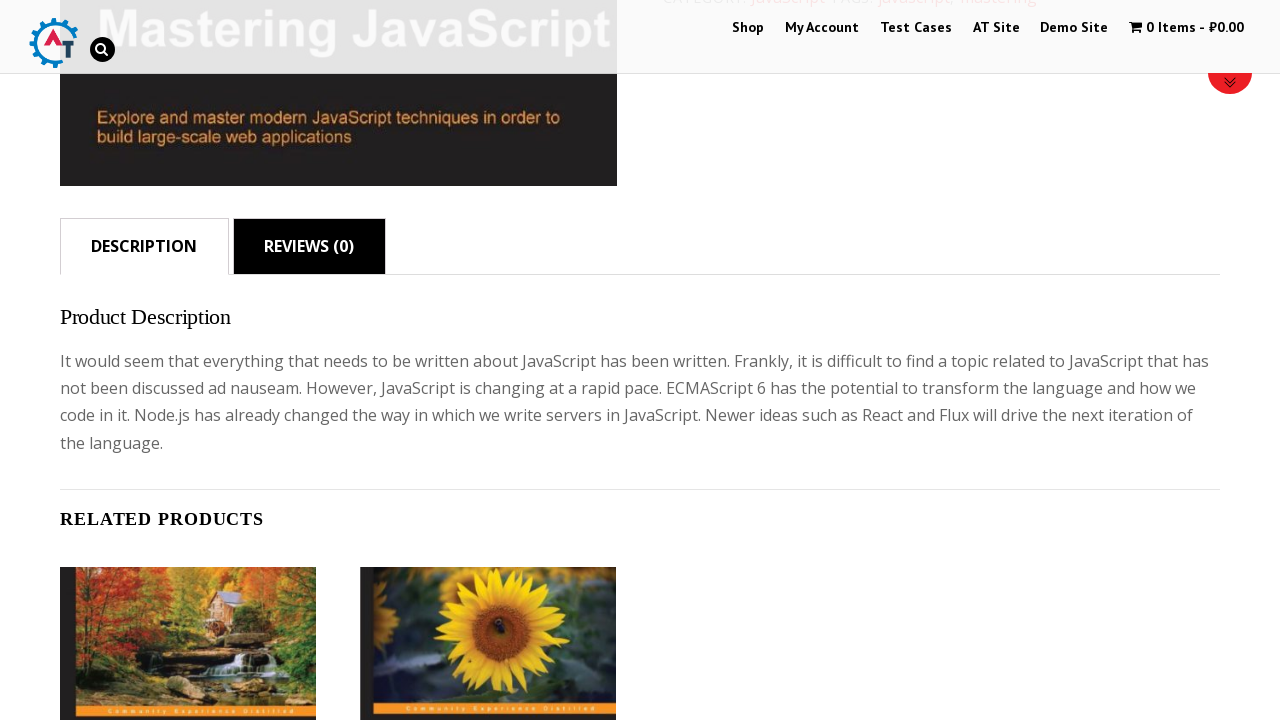